Tests the "Forgot login info" customer lookup feature by clicking the forgot login link, filling in personal information, and submitting to verify error handling when customer is not found (duplicate test).

Starting URL: https://parabank.parasoft.com/parabank/index.htm

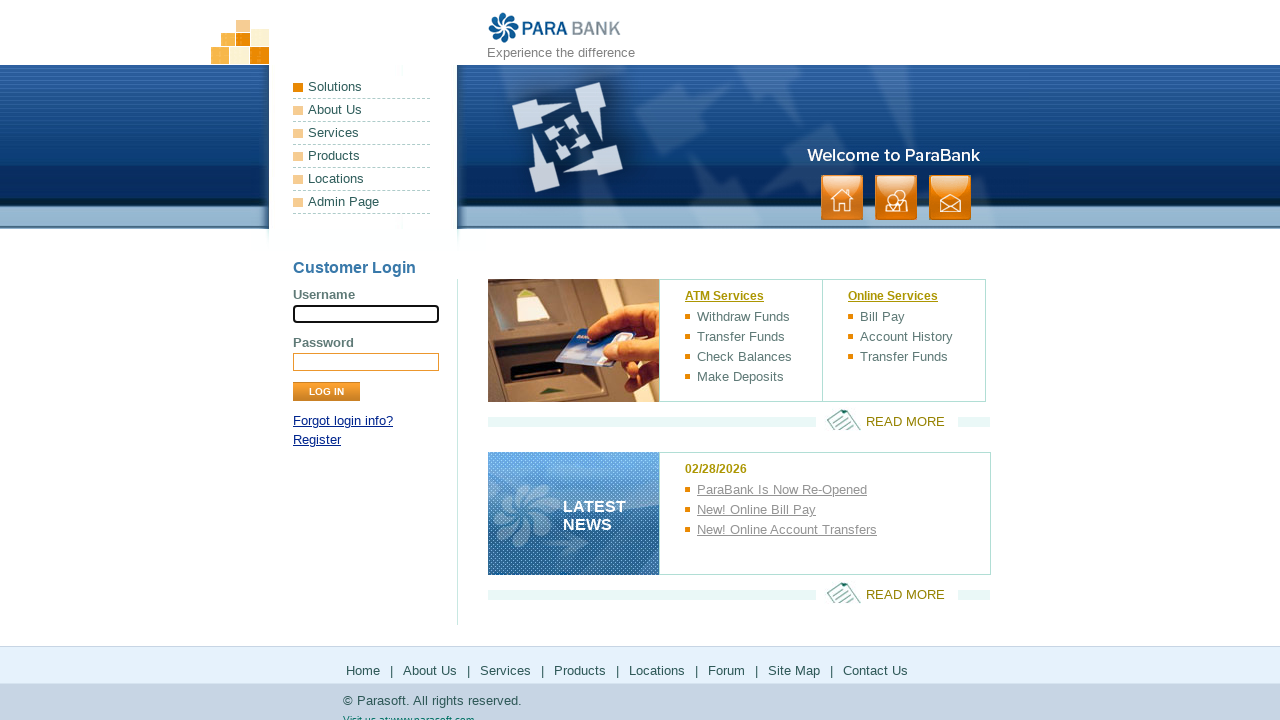

Clicked 'Forgot login info?' link at (343, 421) on xpath=//a[contains(.,'Forgot login info?')]
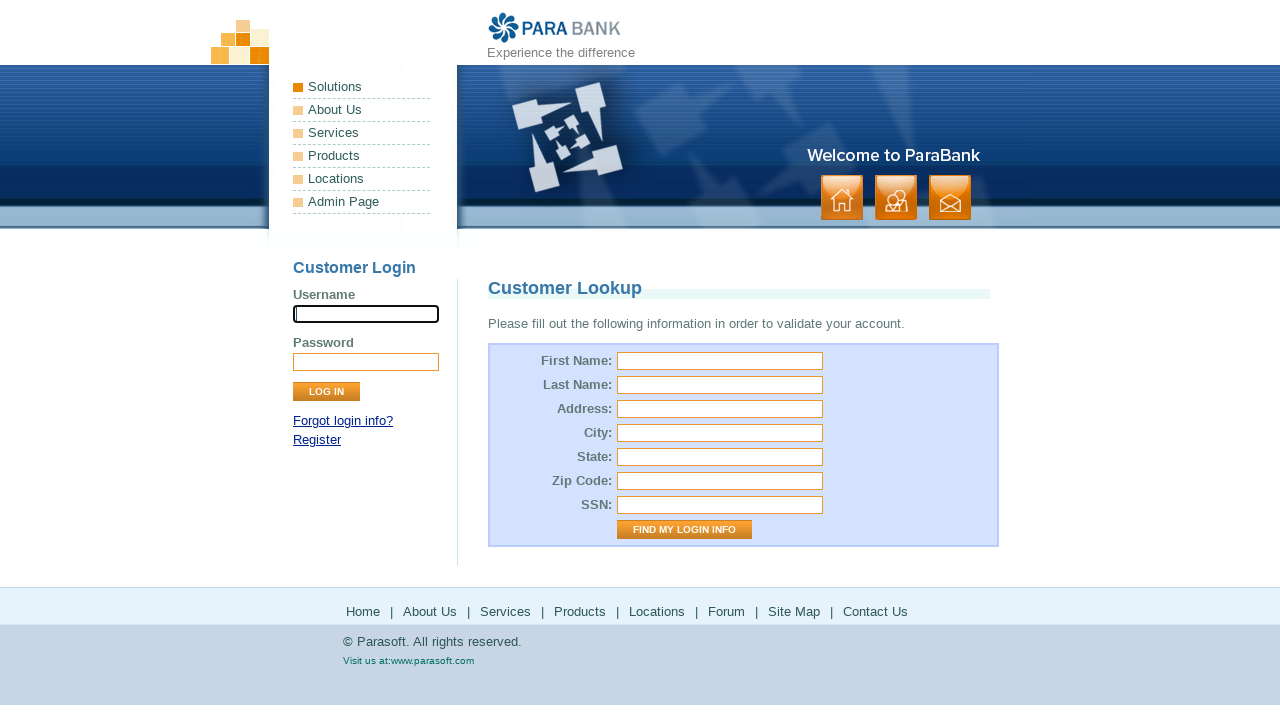

Customer lookup form loaded
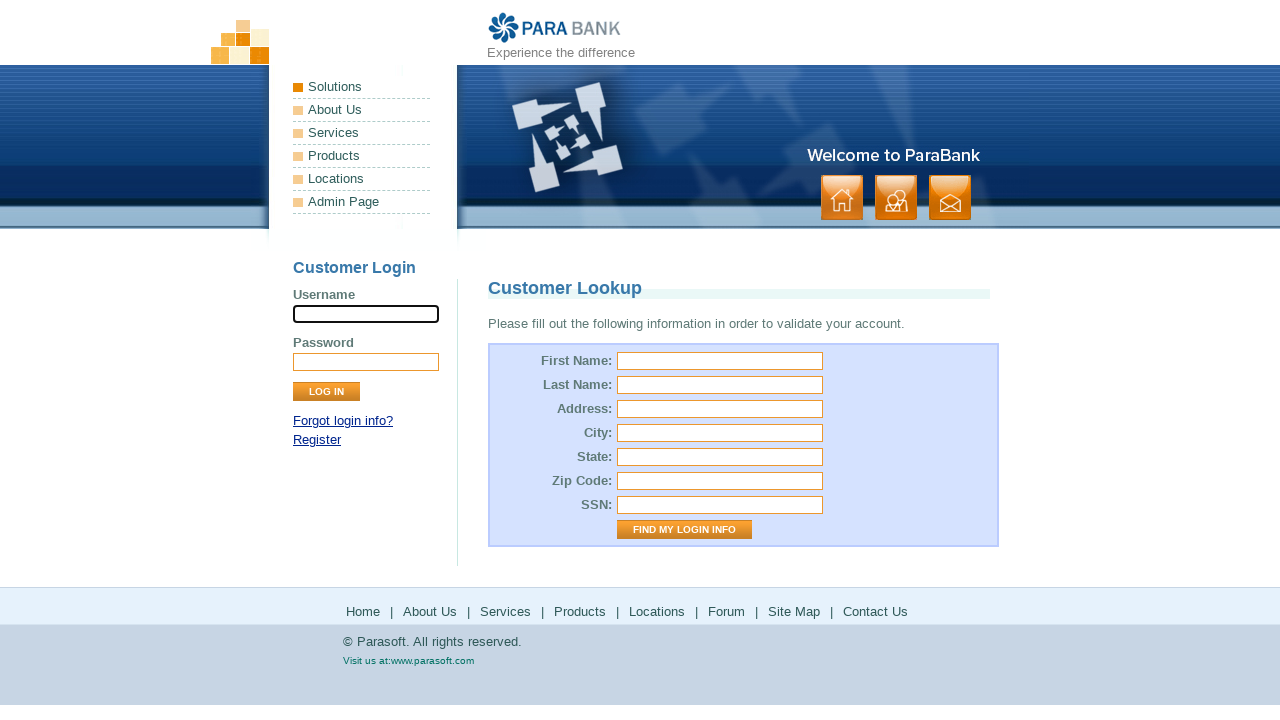

Filled first name field with 'user' on #firstName
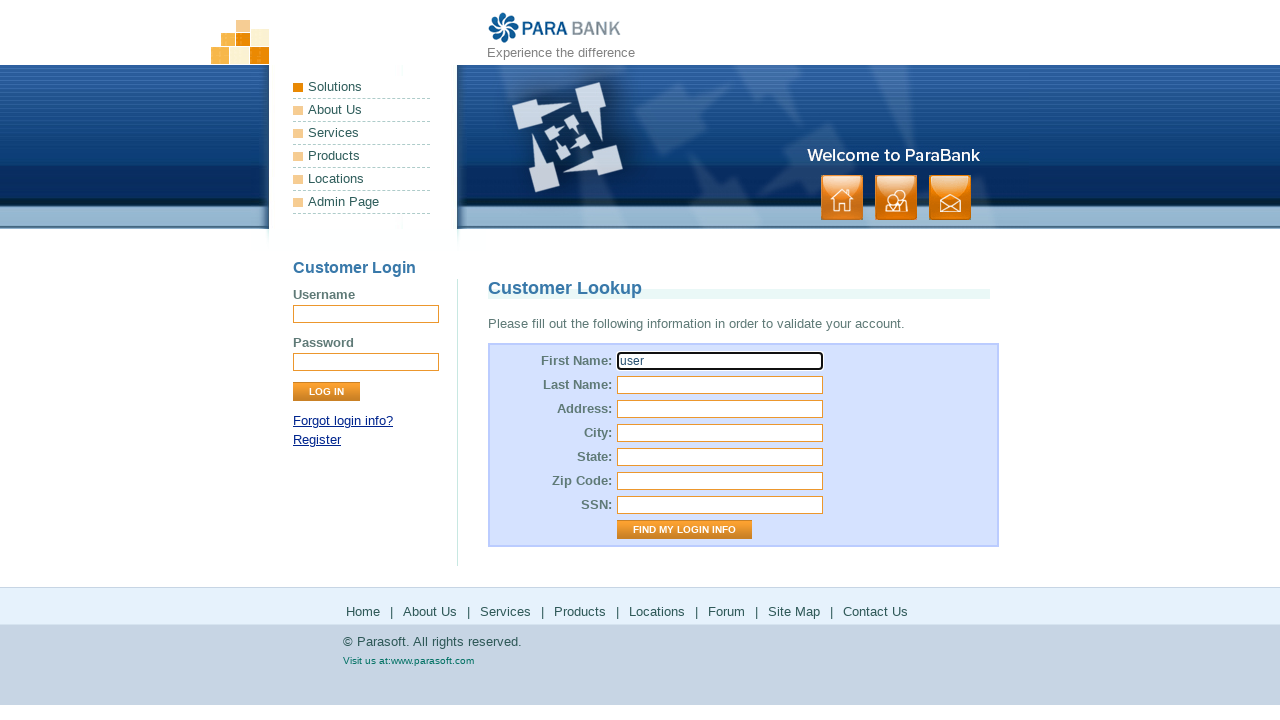

Filled last name field with 'User_user' on #lastName
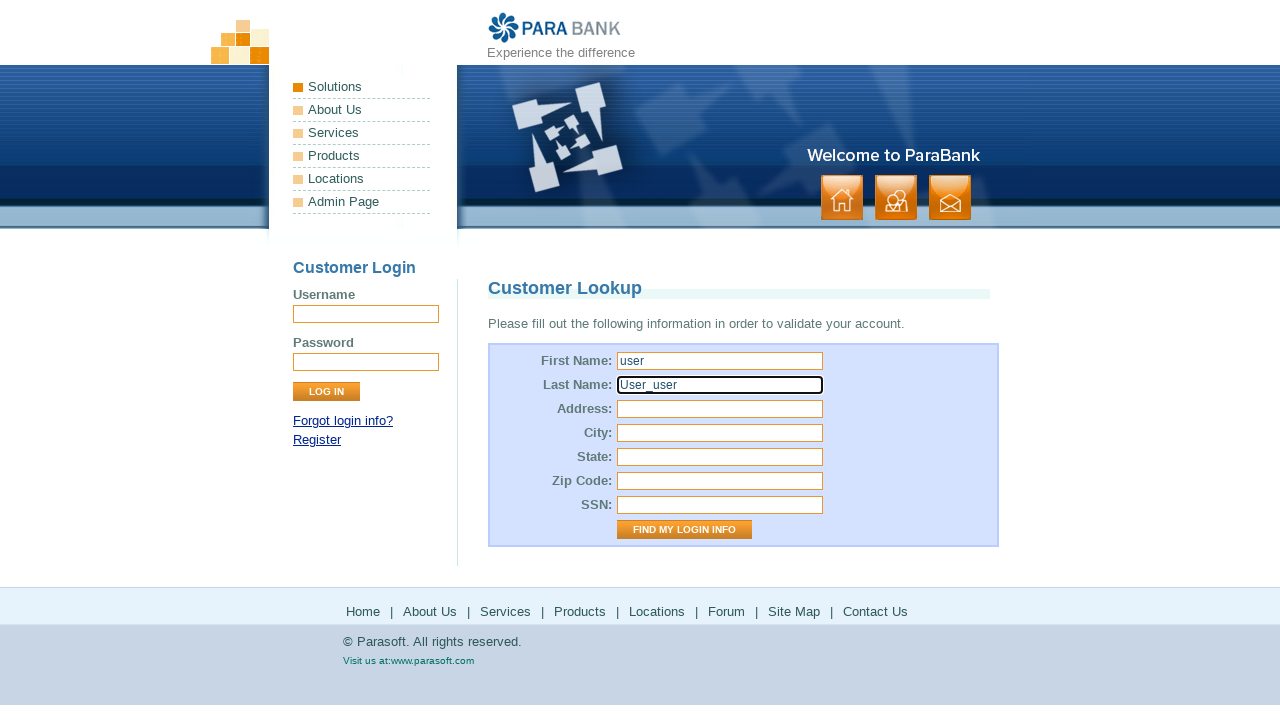

Filled street address field with 'USA' on #address\.street
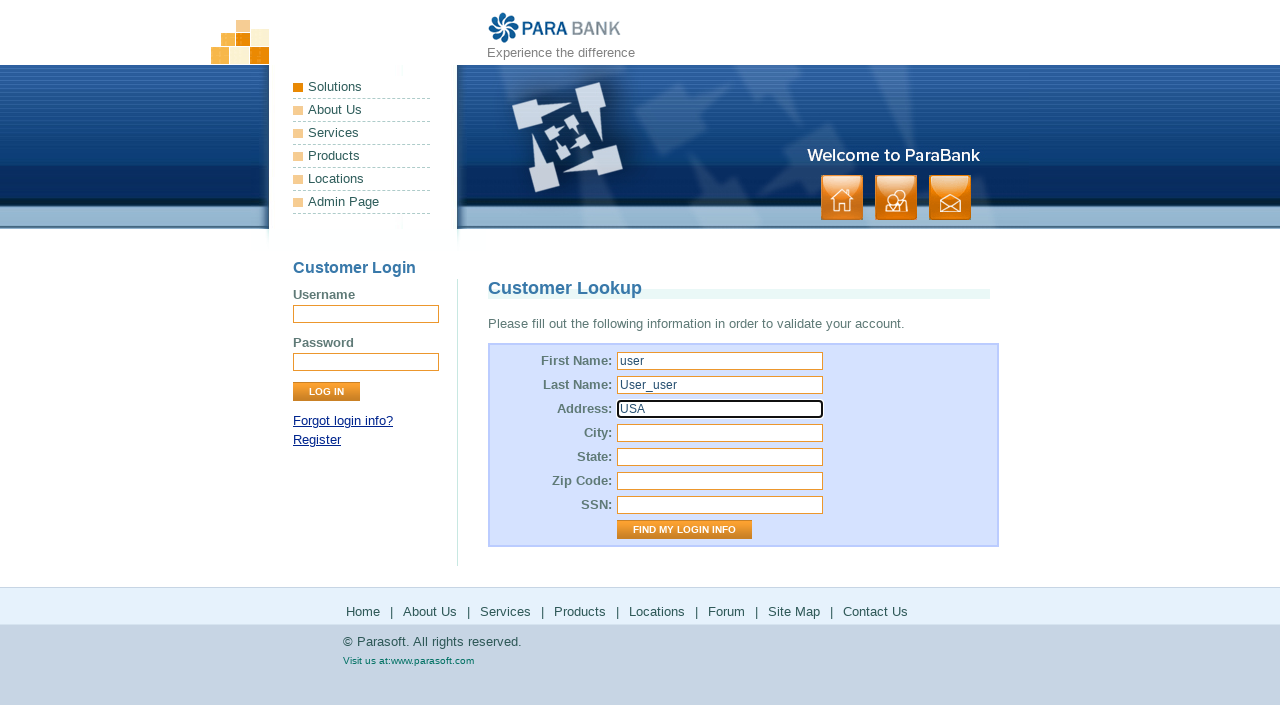

Filled city field with 'LOS ANGELES' on #address\.city
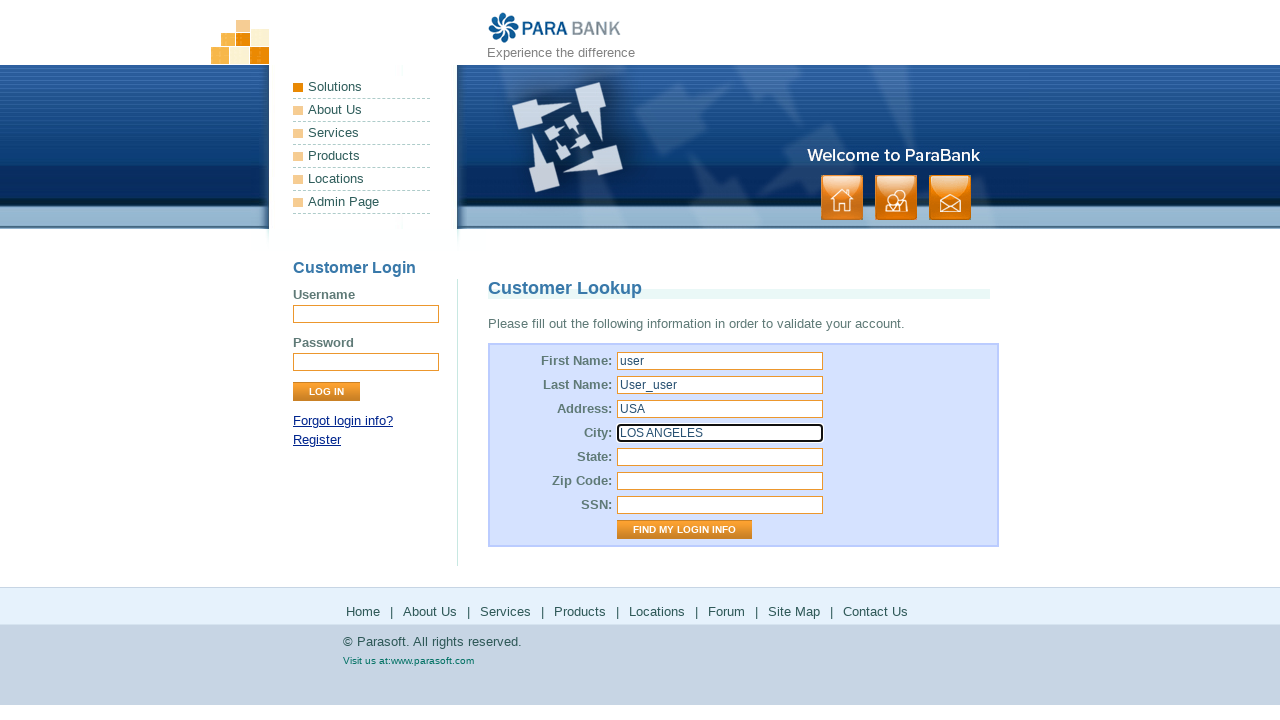

Filled state field with 'California' on #address\.state
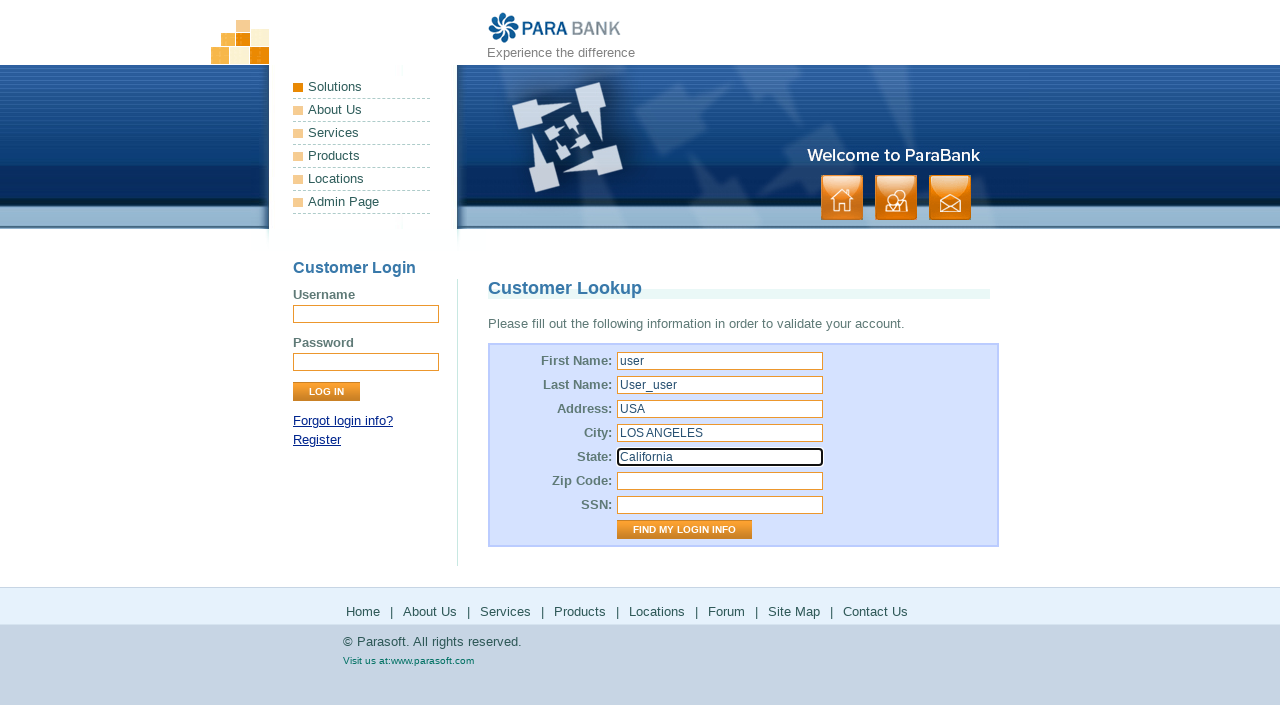

Filled zip code field with '123456' on #address\.zipCode
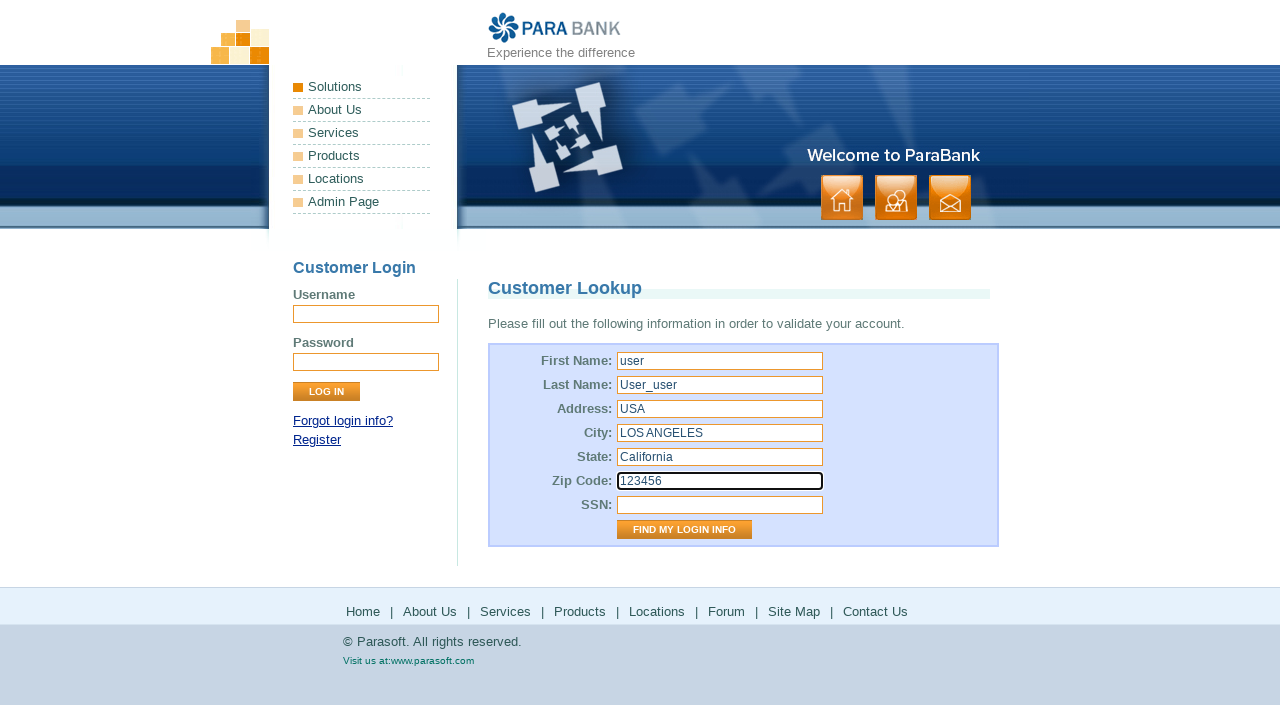

Filled SSN field with '123fff' on #ssn
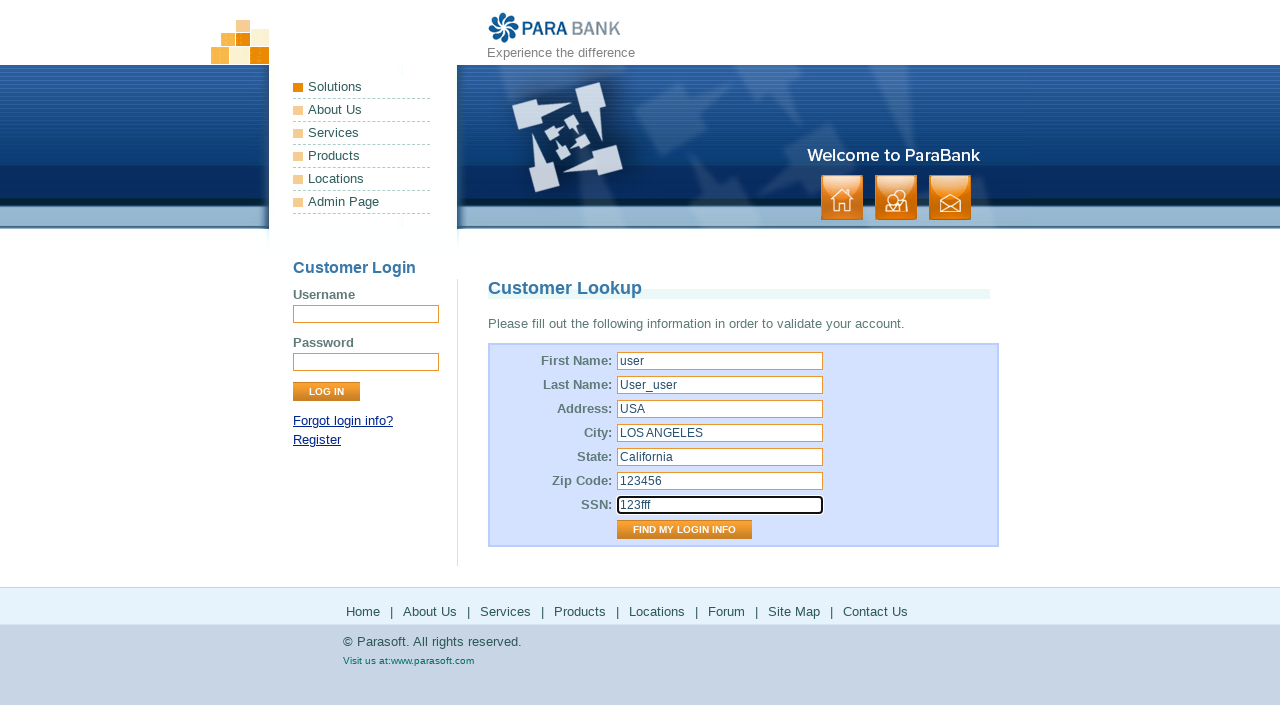

Clicked 'Find My Login Info' submit button at (684, 530) on xpath=//input[contains(@value,'Find My Login Info')]
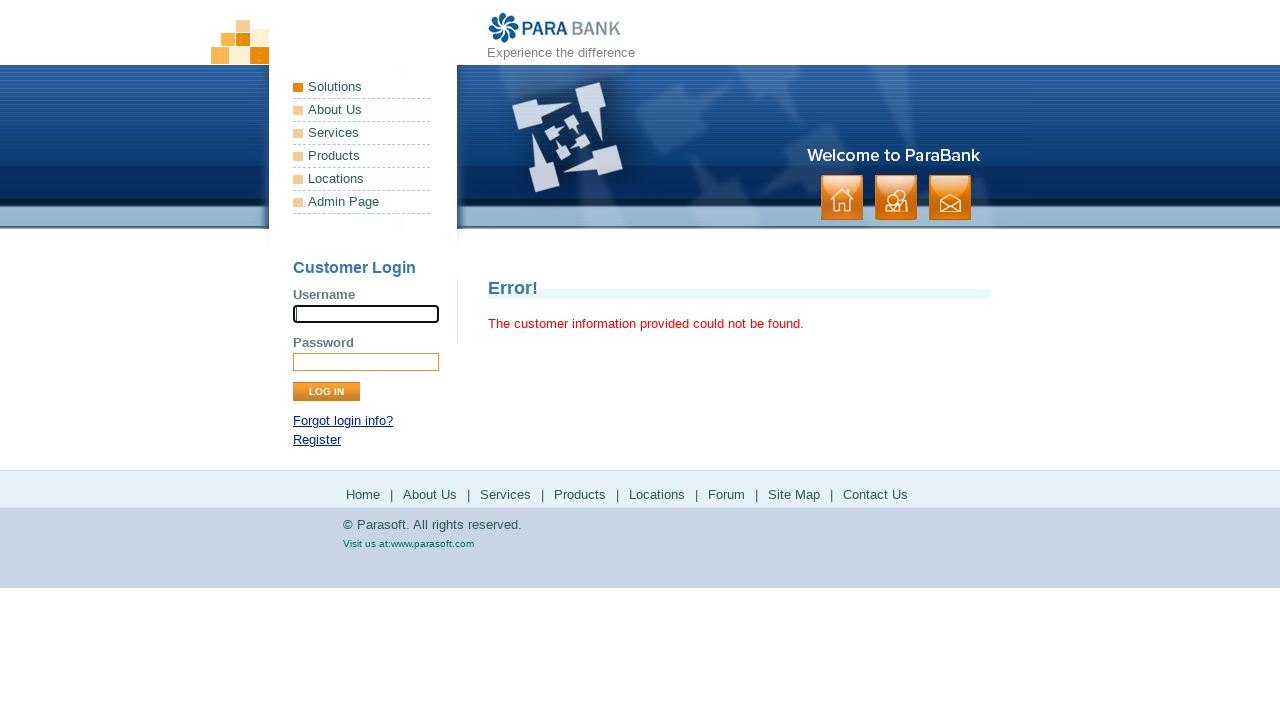

Error message appeared indicating customer not found
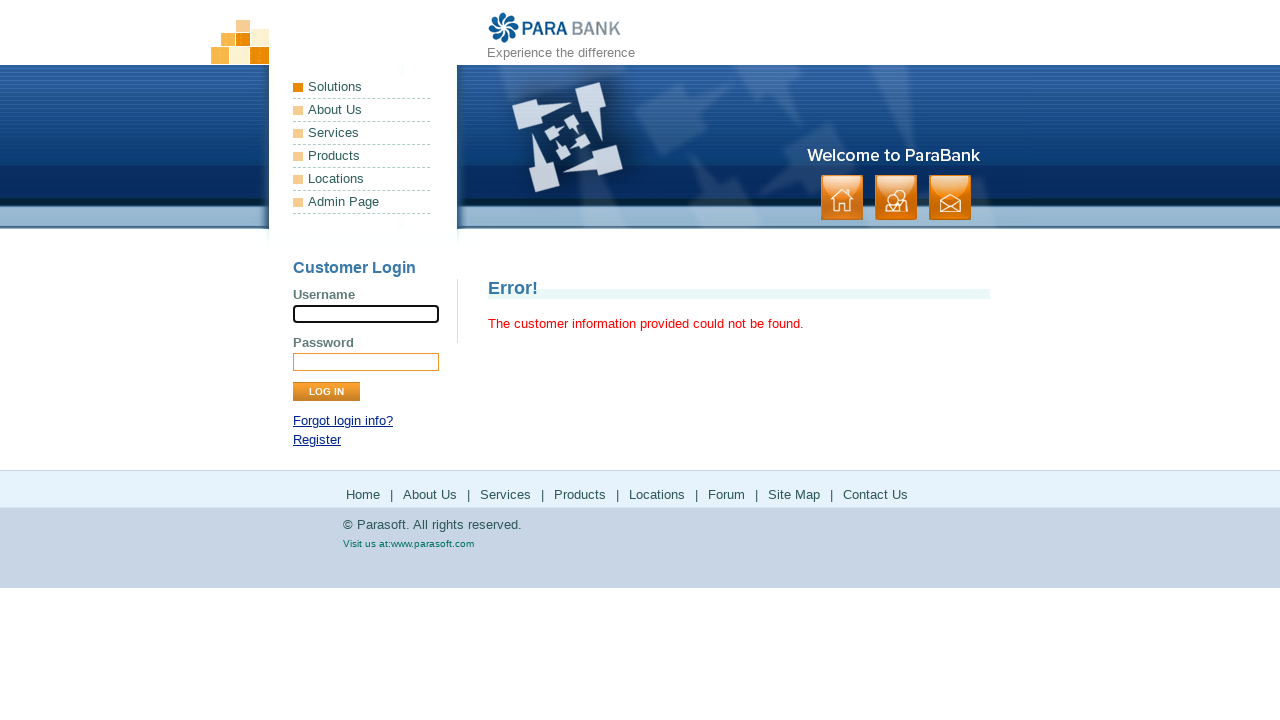

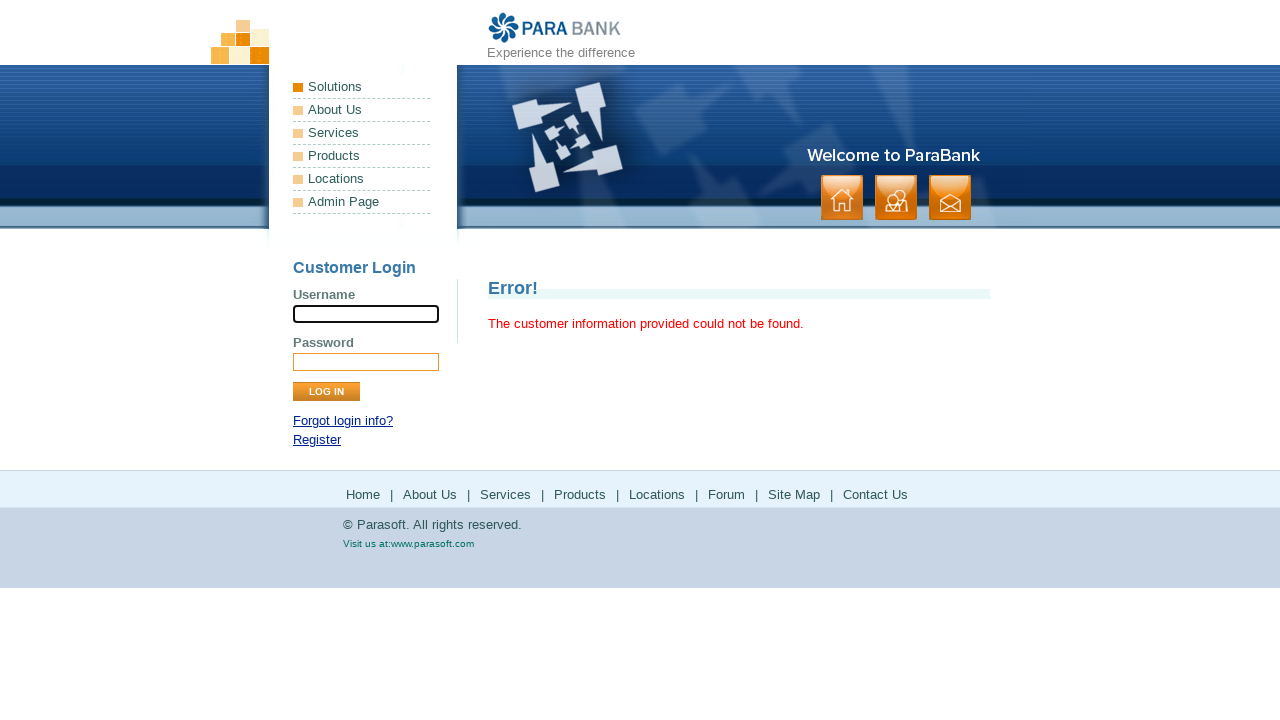